Tests iframe interaction by switching to an iframe, locating an element inside it, then switching back to the main content

Starting URL: https://rahulshettyacademy.com/AutomationPractice/

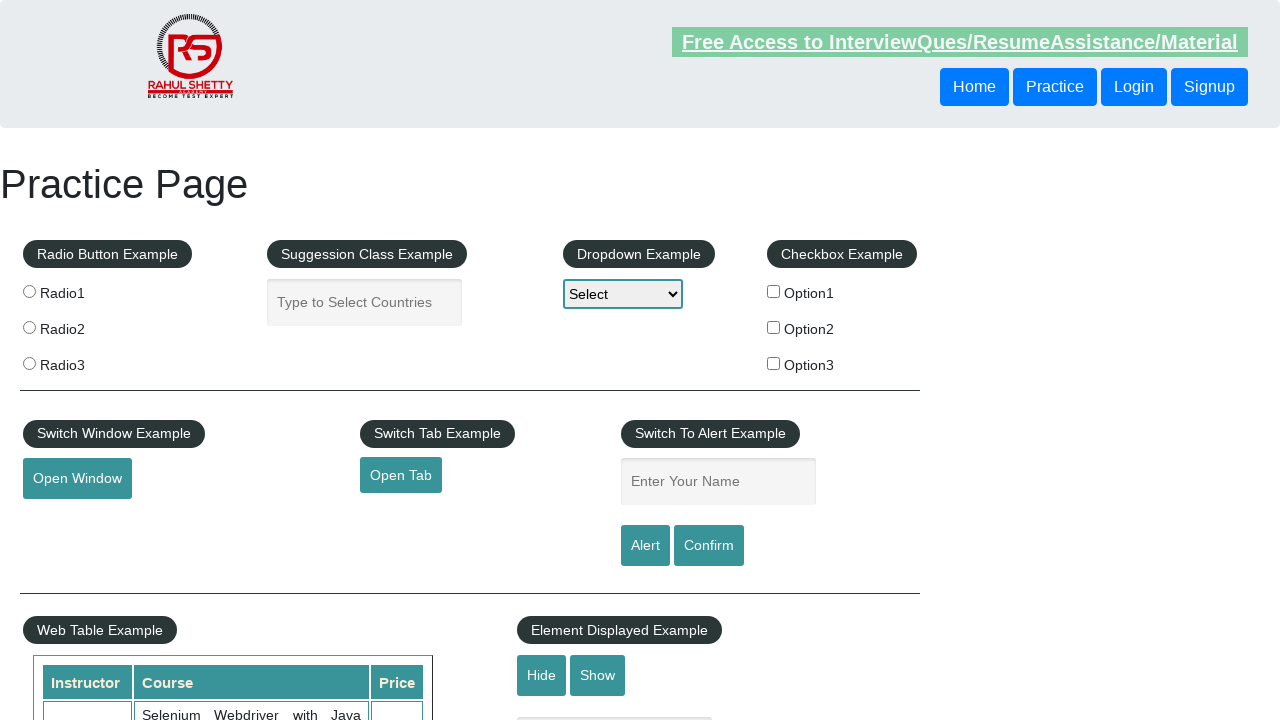

Located first iframe on the page
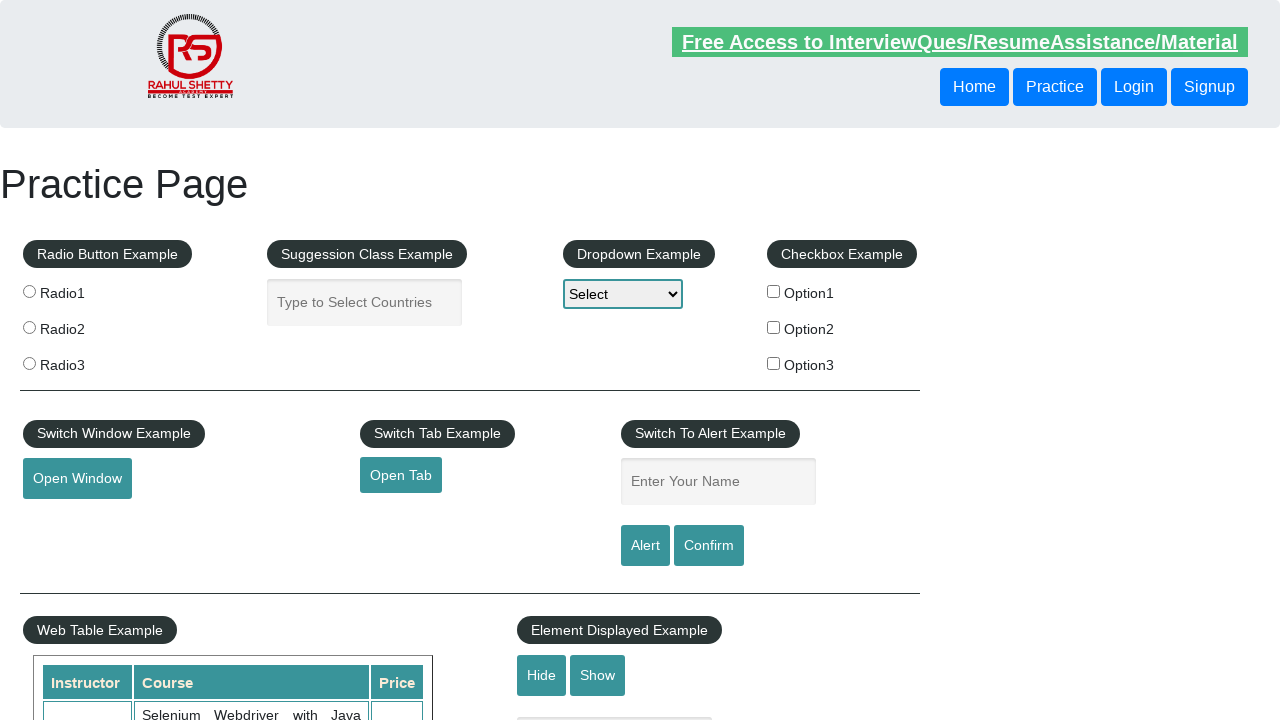

Waited for Register link to be visible inside iframe
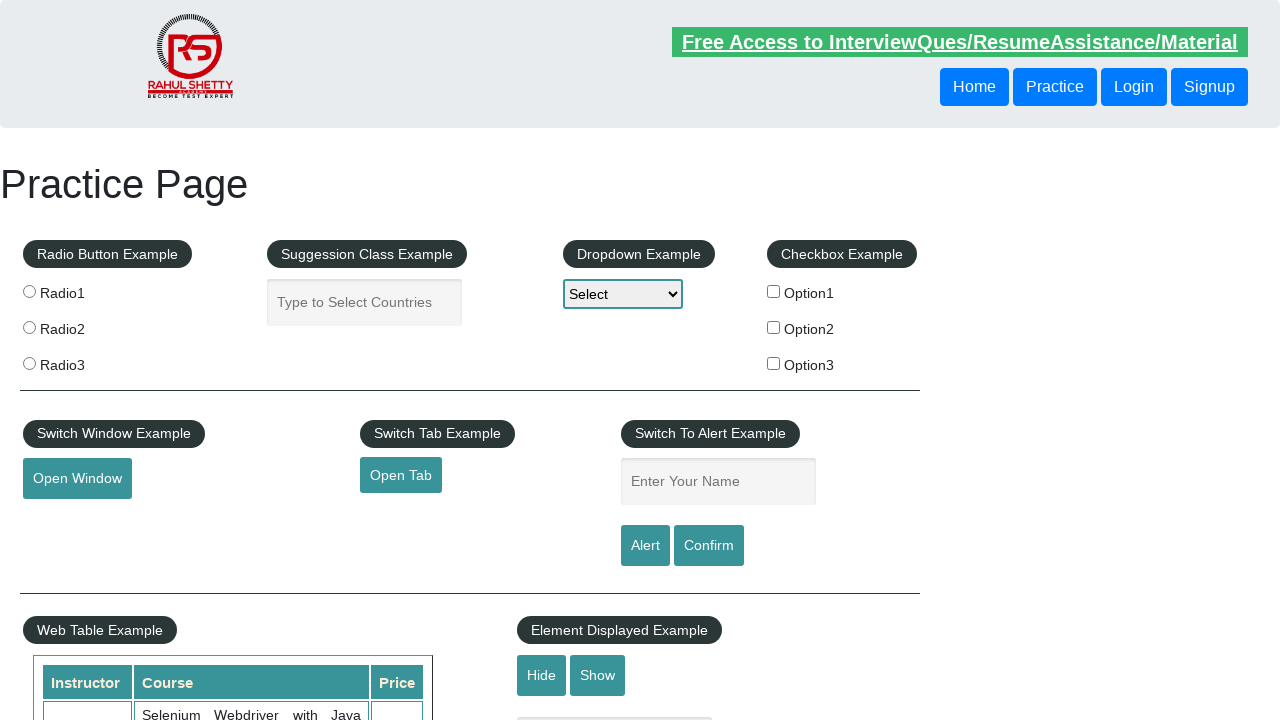

Switched back to main content and verified iFrame Example legend is present
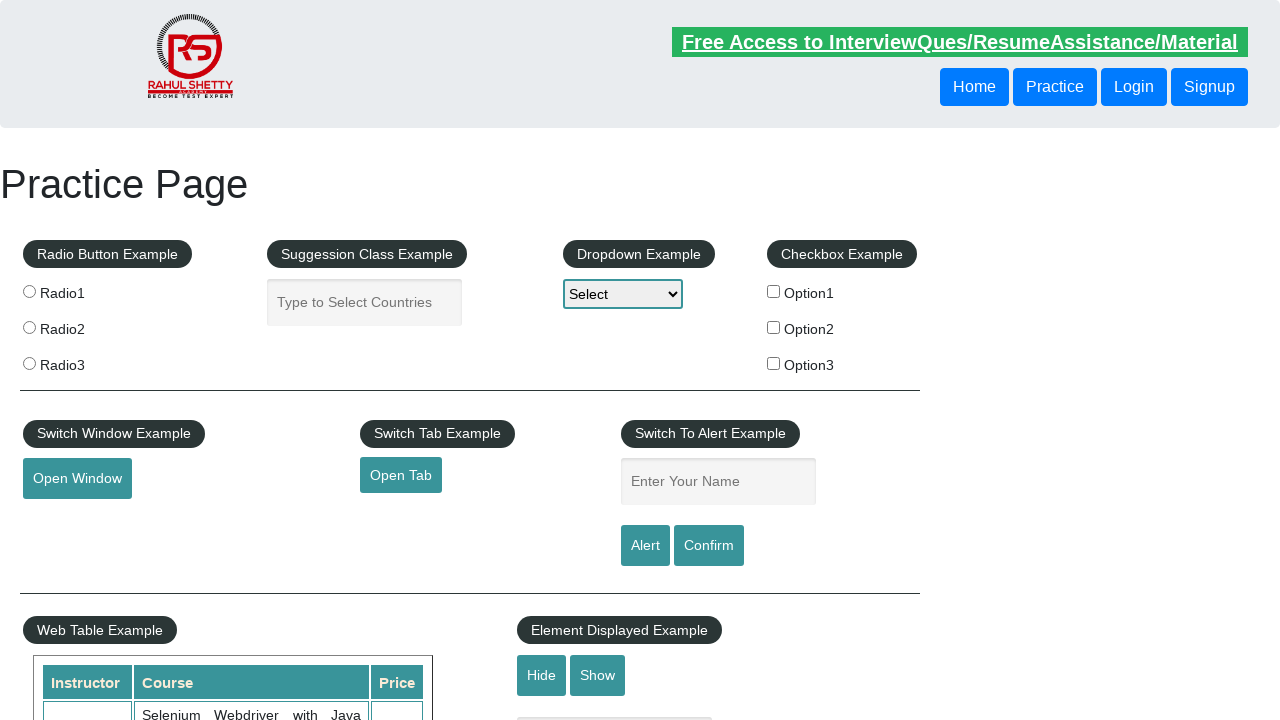

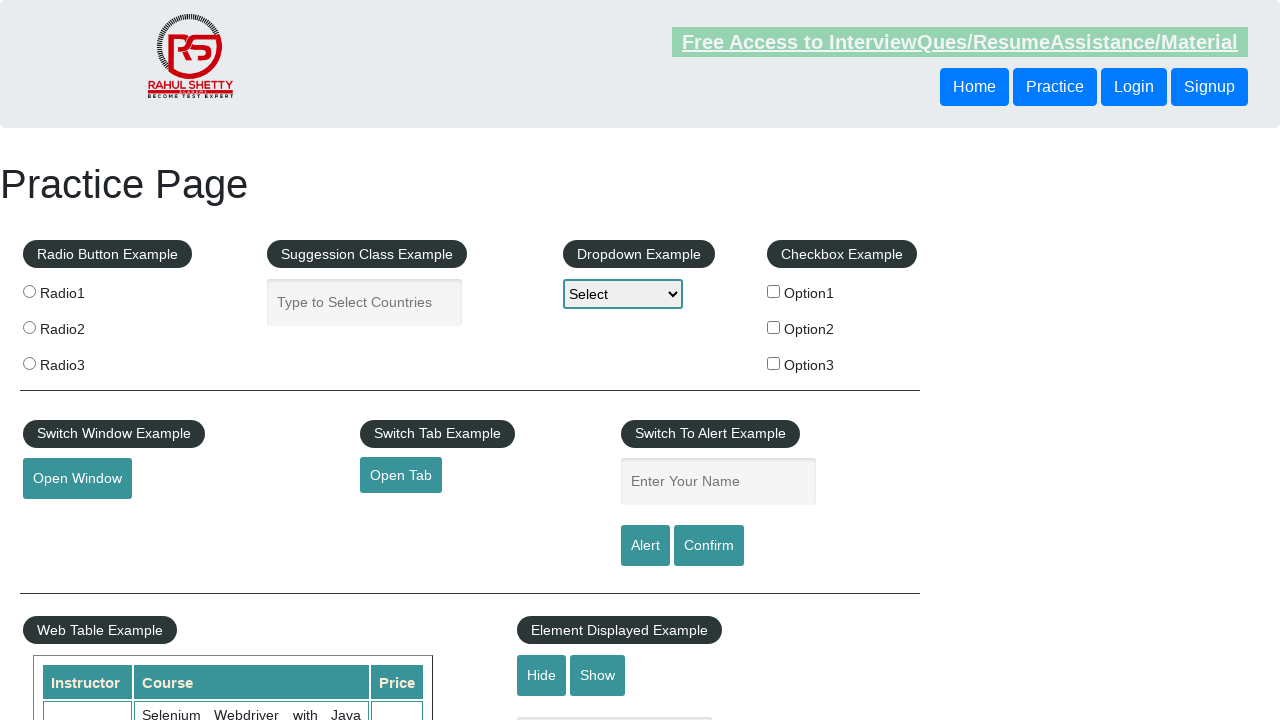